Navigates to Tesla homepage and verifies that the Solar Panels header element is displayed on the page

Starting URL: https://www.tesla.com/

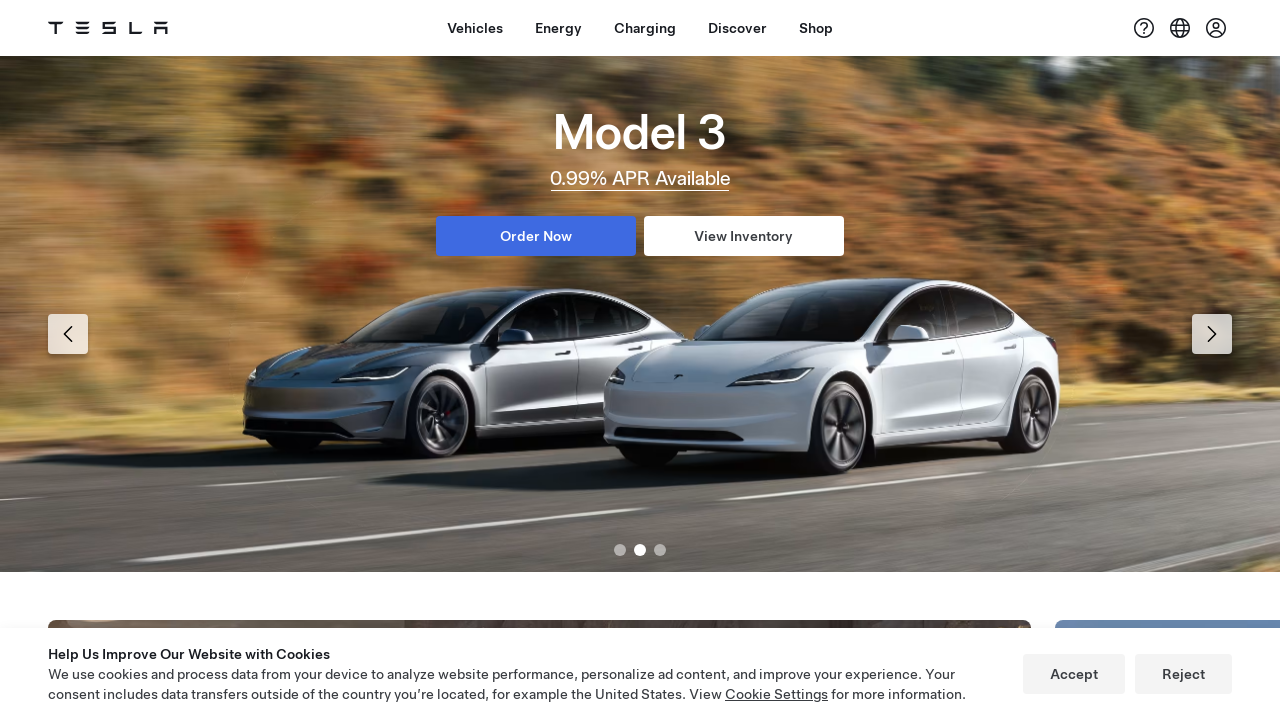

Waited for Solar Panels header element to load
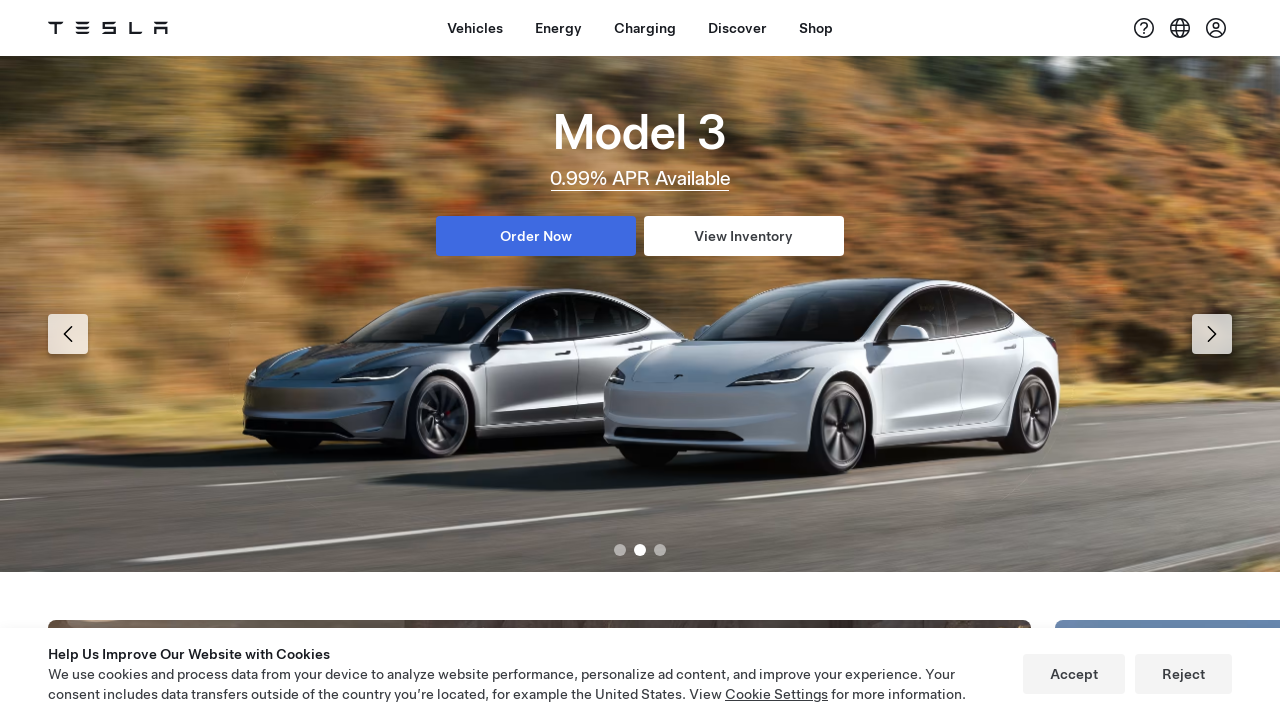

Located Solar Panels header element
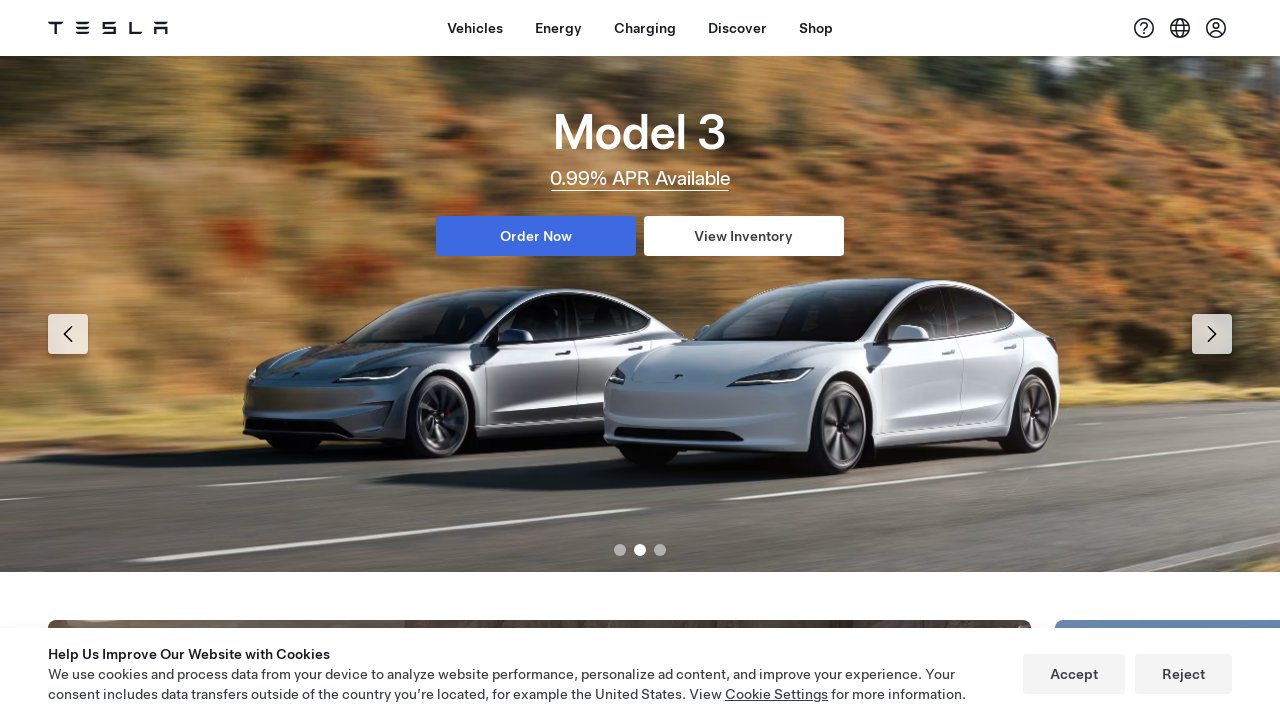

Verified Solar Panels header is visible on the page
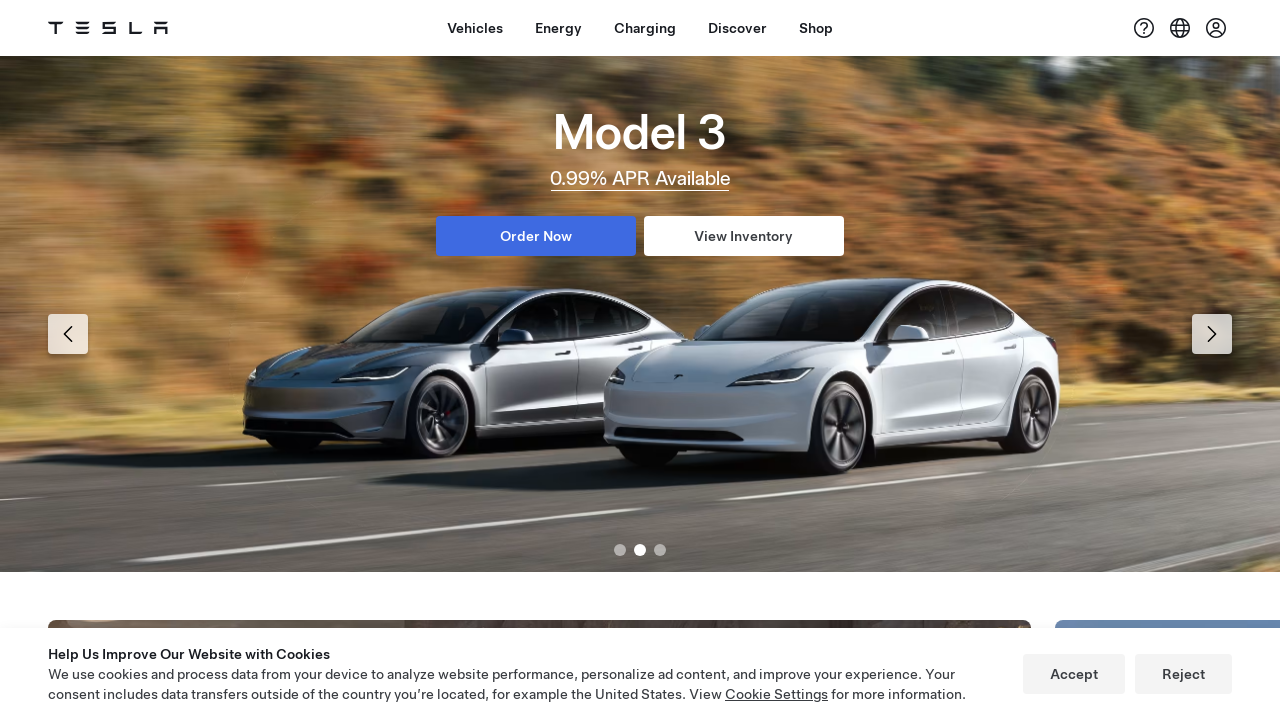

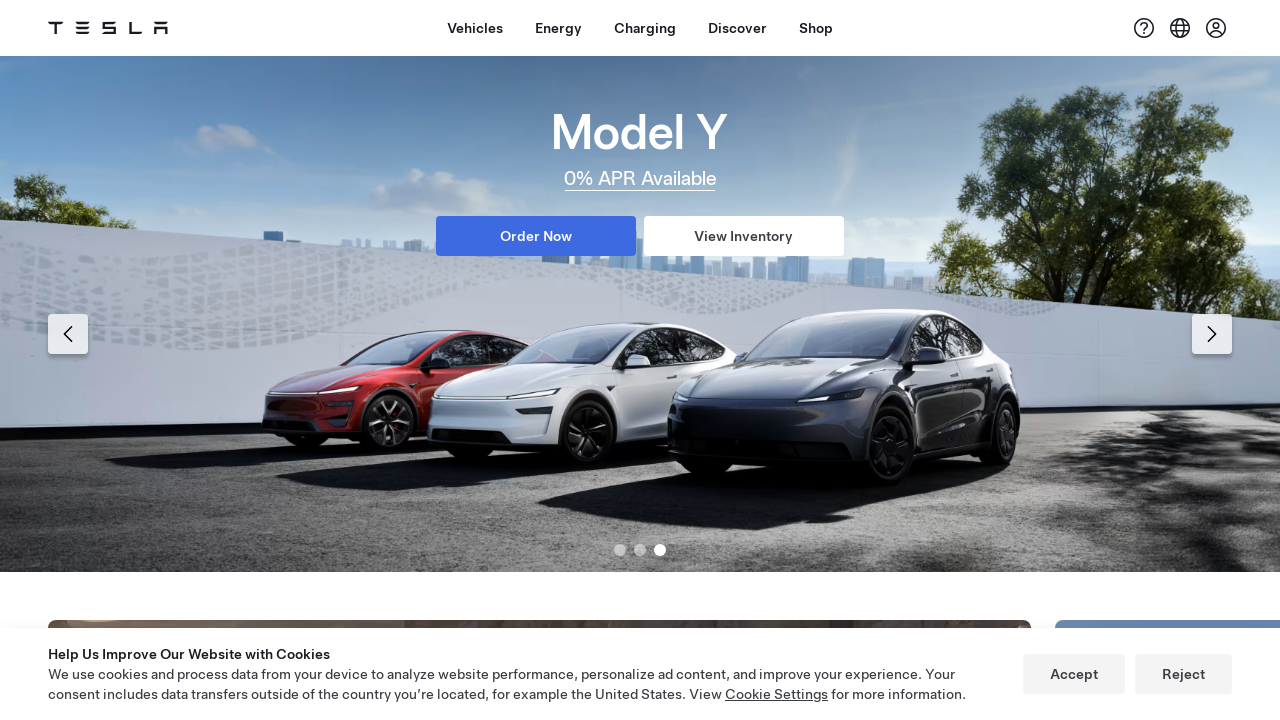